Tests window handling functionality by clicking a button that opens a new window, interacting with the new window by filling an email field, then opening another window and verifying page titles.

Starting URL: https://www.leafground.com/window.xhtml

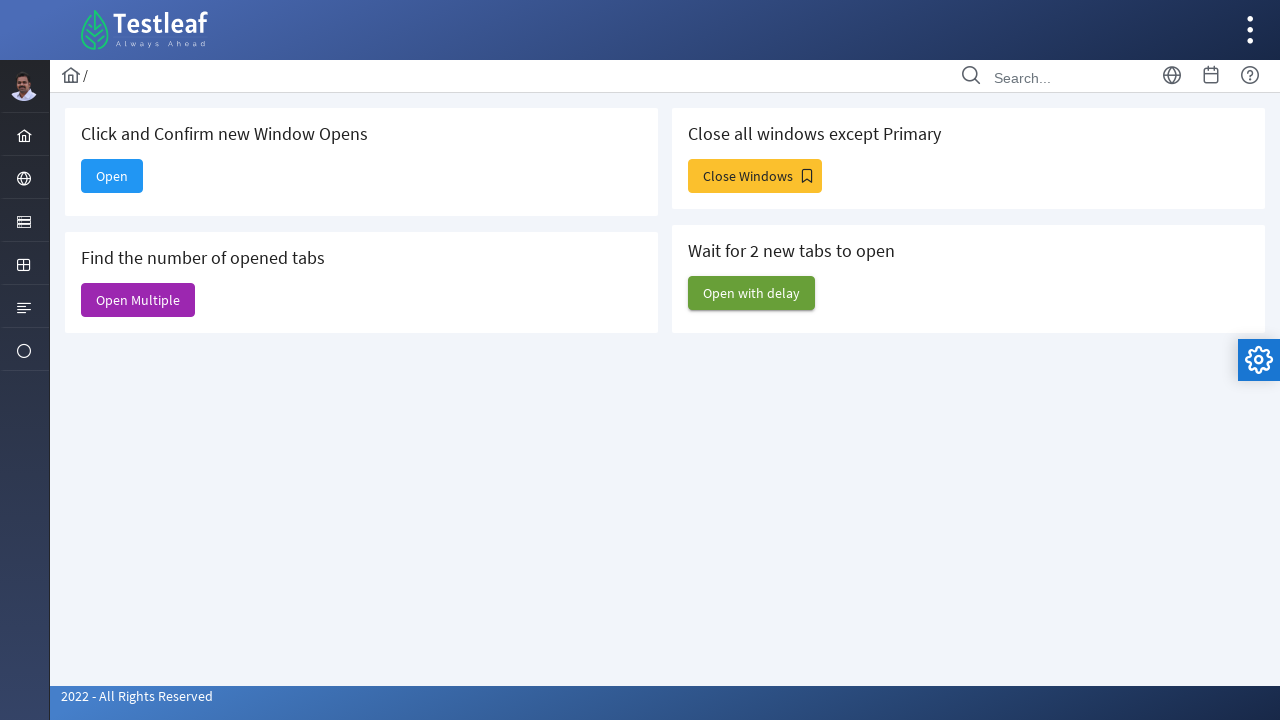

Clicked button to open new window at (112, 176) on xpath=//h5[text()='Click and Confirm new Window Opens']/following::span[1]
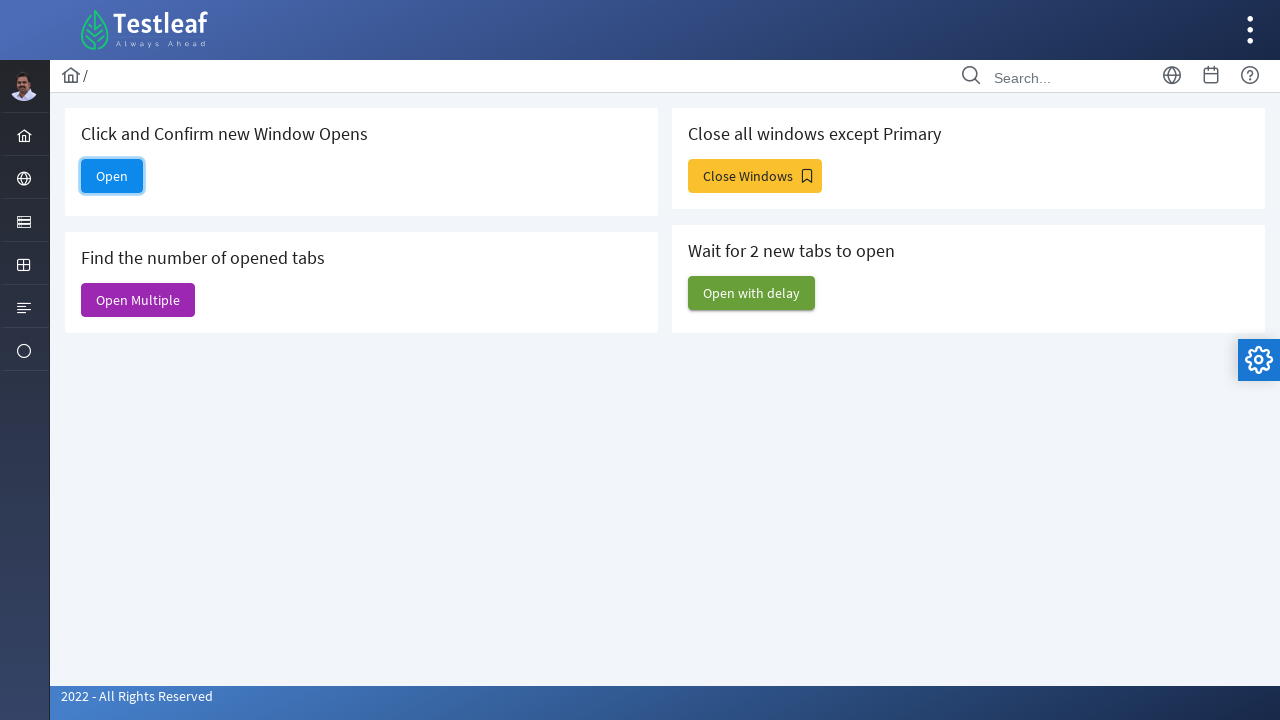

New window opened and assigned to new_page variable
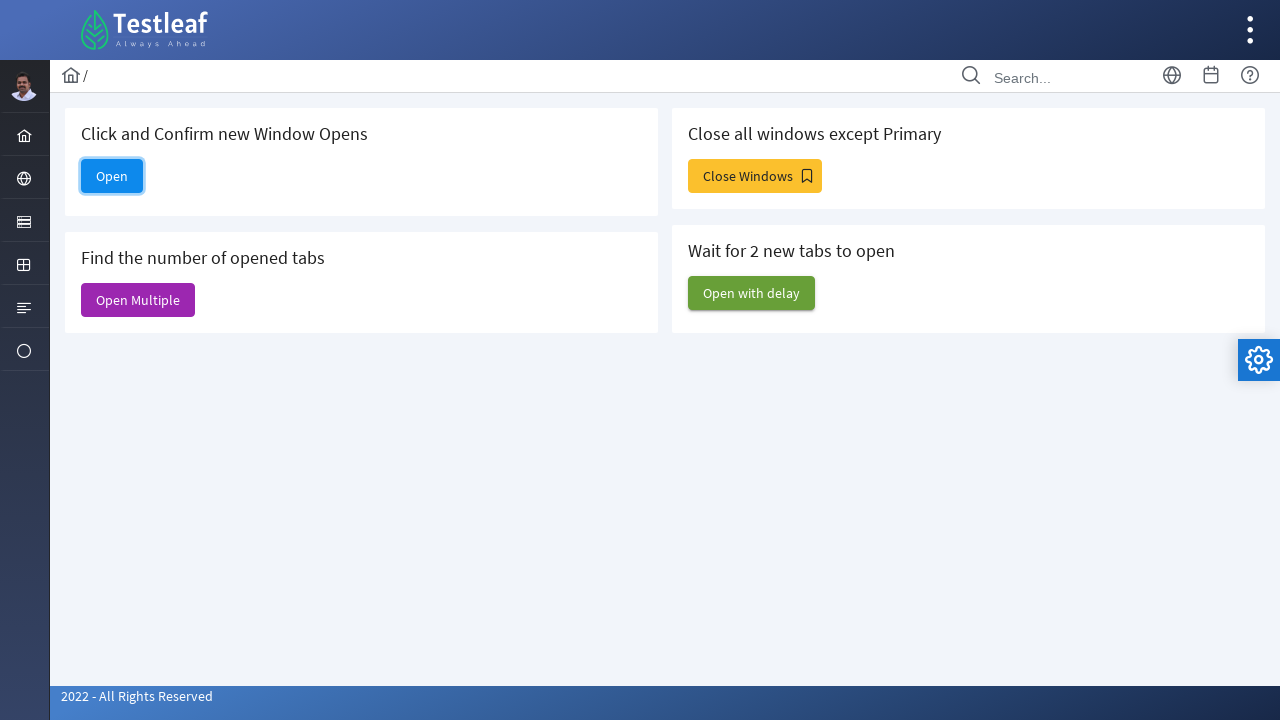

Waited for new page to load
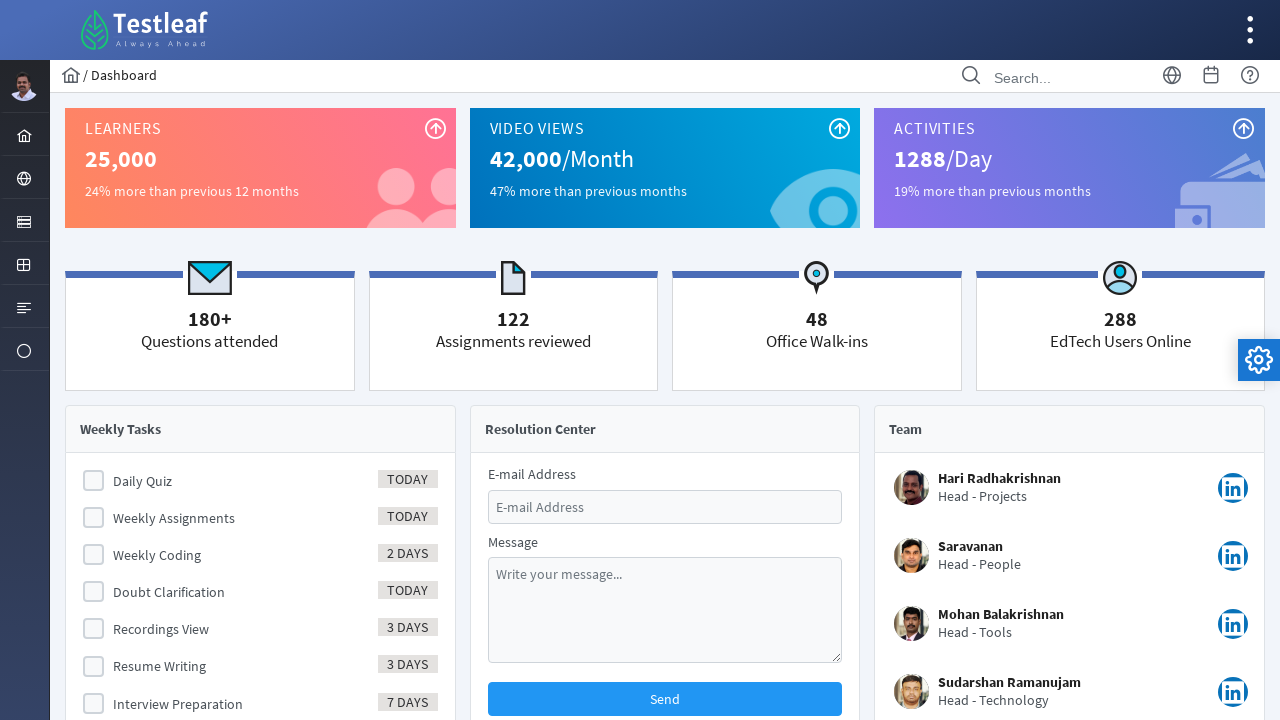

Filled email field with 'hello@testleaf.com' in new window on #email
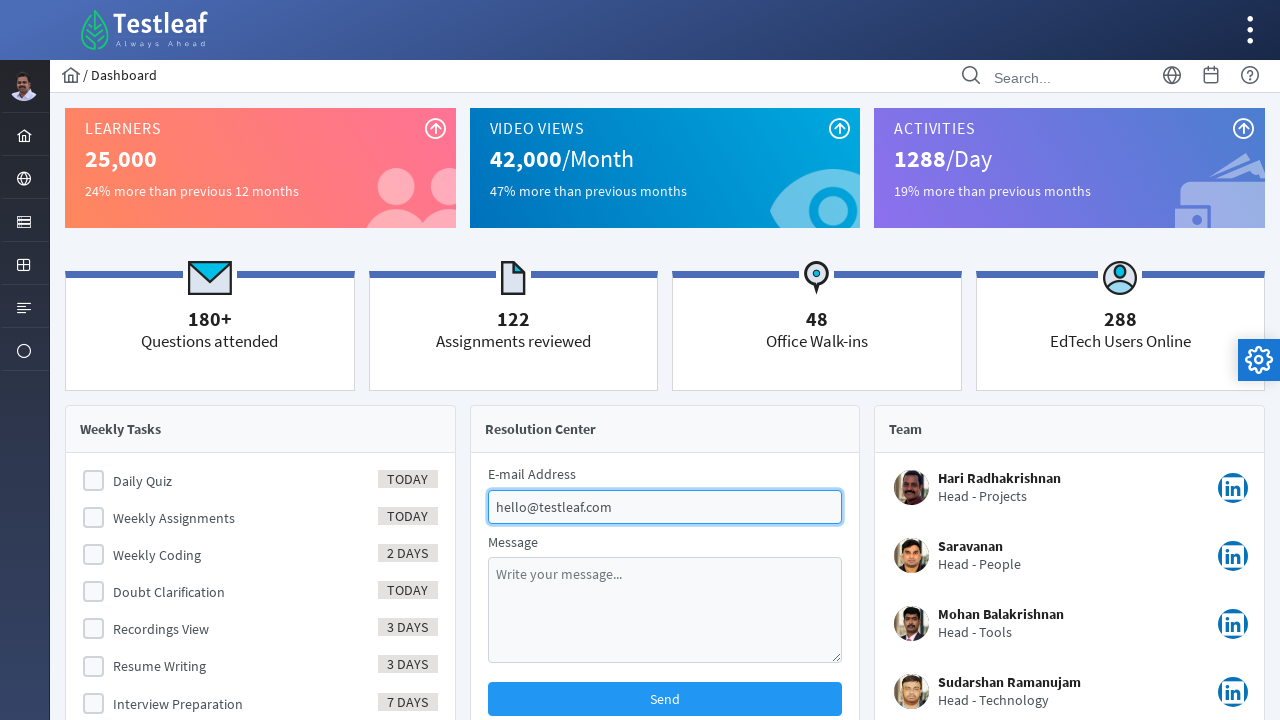

Clicked button to open third window at (112, 176) on xpath=//h5[text()='Click and Confirm new Window Opens']/following::span[1]
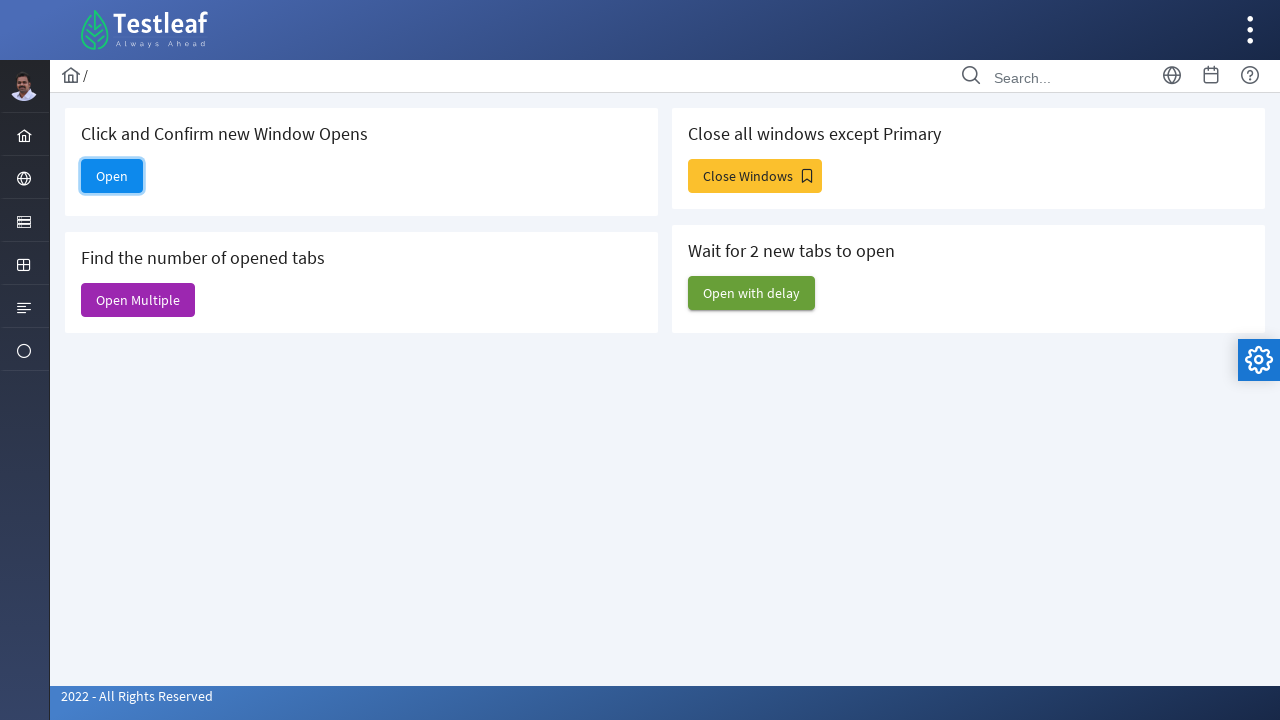

Third window opened and assigned to third_page variable
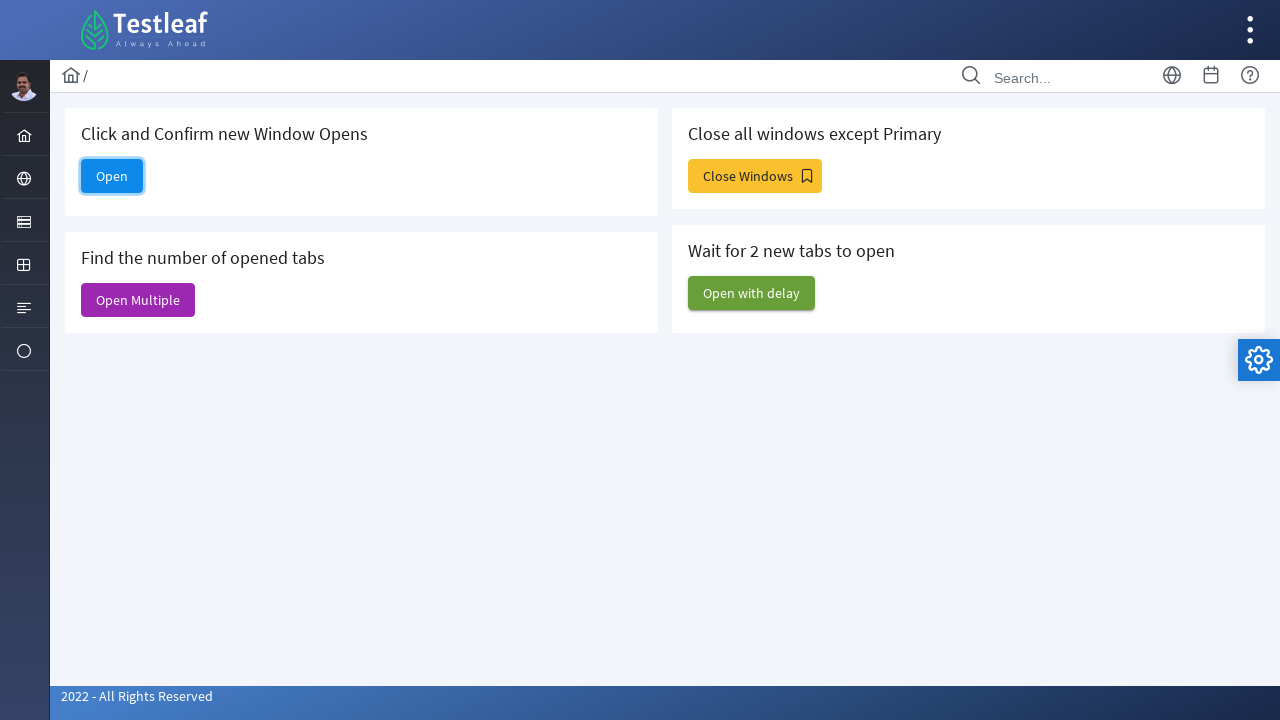

Waited for third page to load
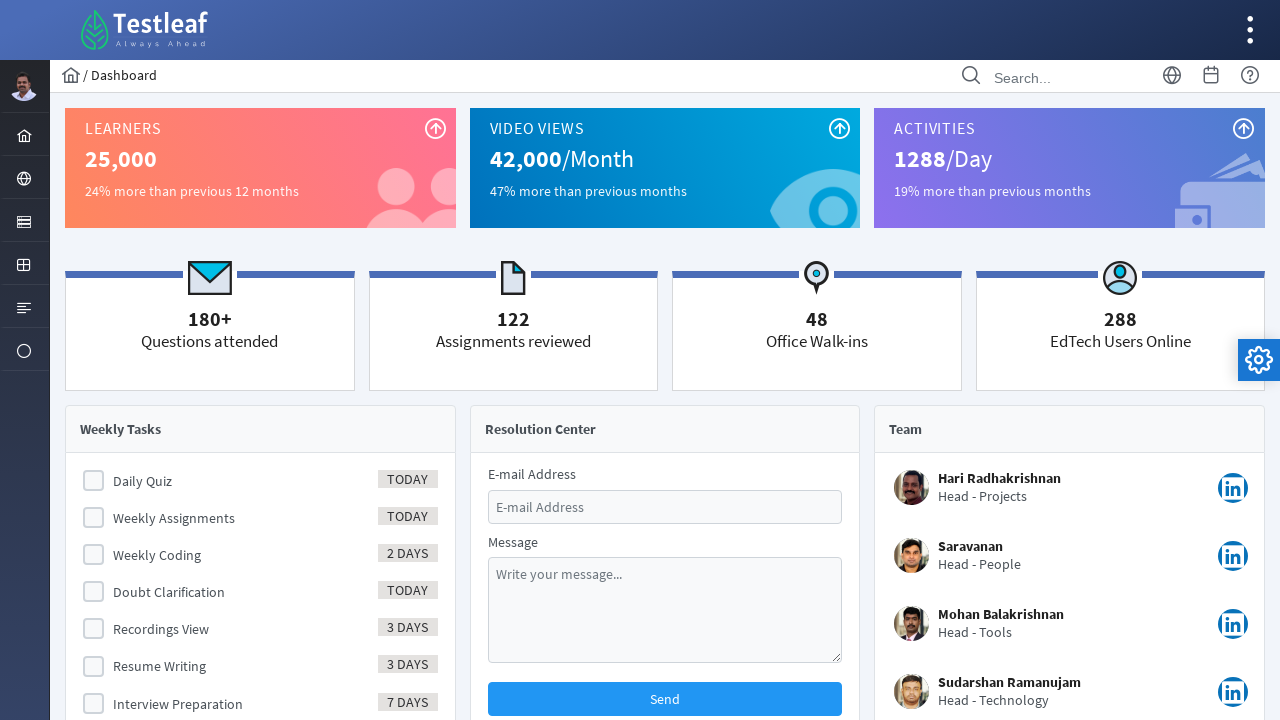

Retrieved and printed title of new page: 'Dashboard'
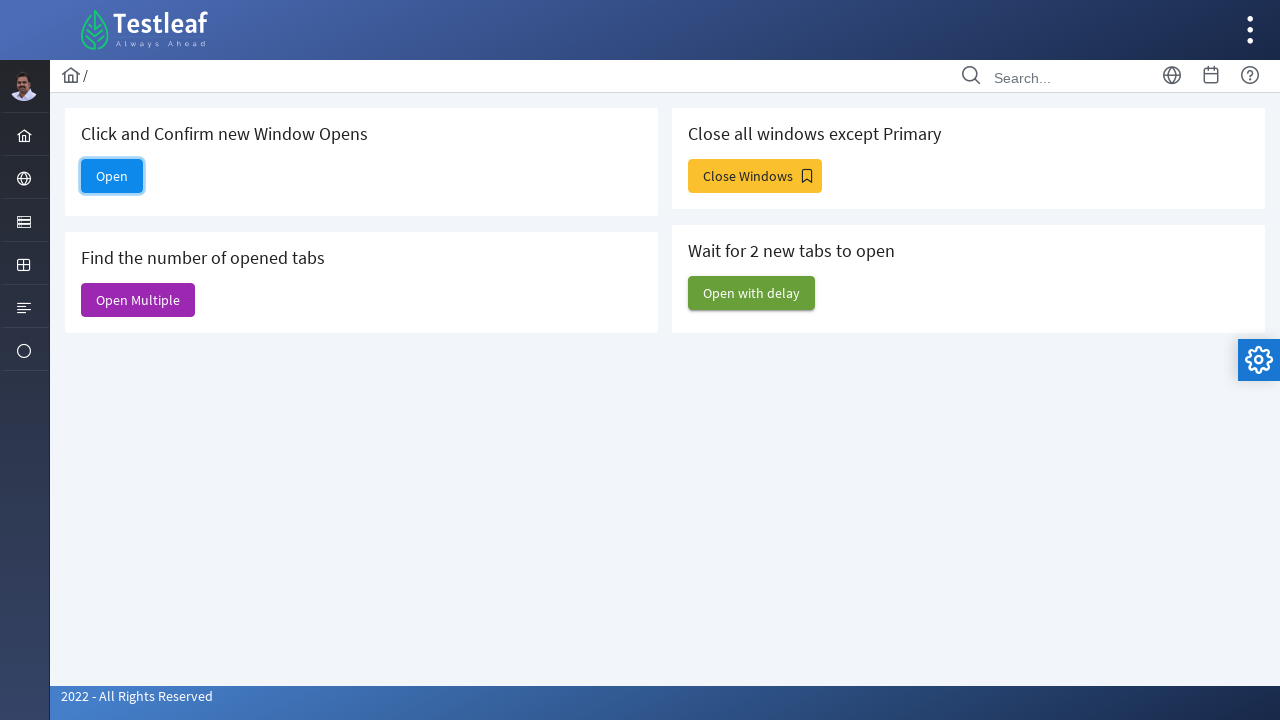

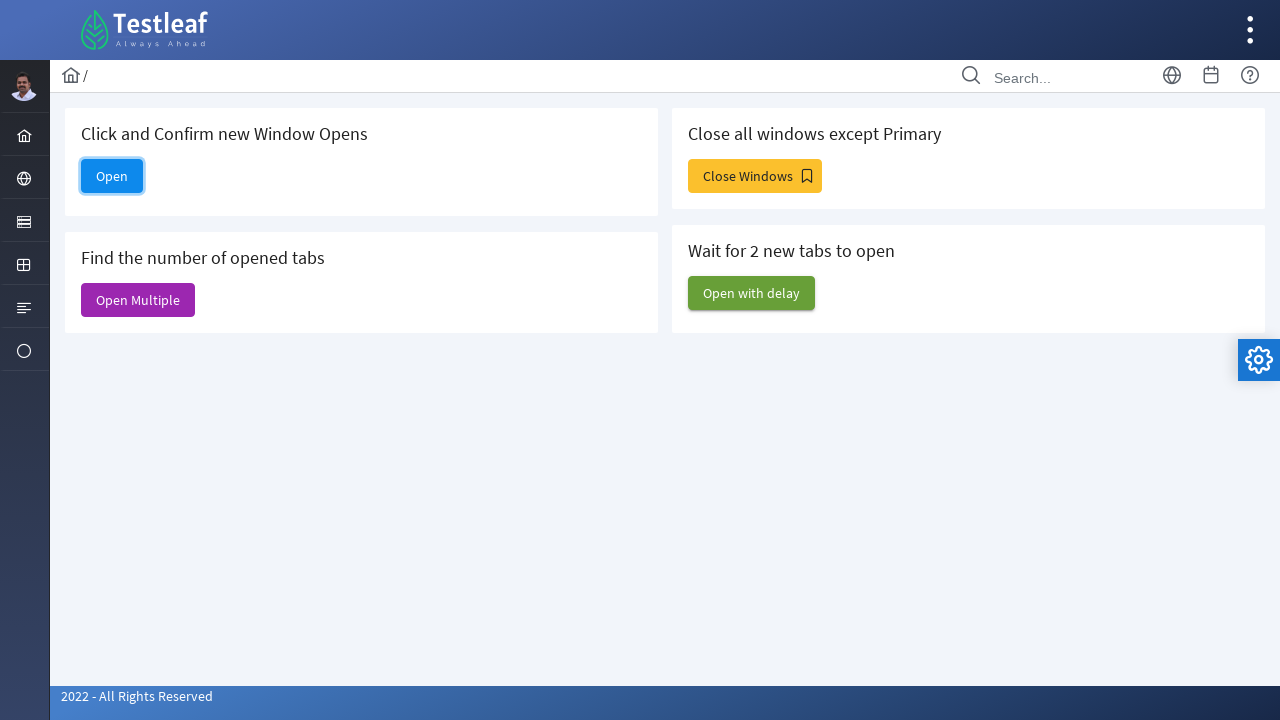